Tests multi-tab functionality by opening a new tab, navigating to alerts page, triggering and accepting an alert, then switching back to the main window.

Starting URL: https://demoqa.com/browser_windows

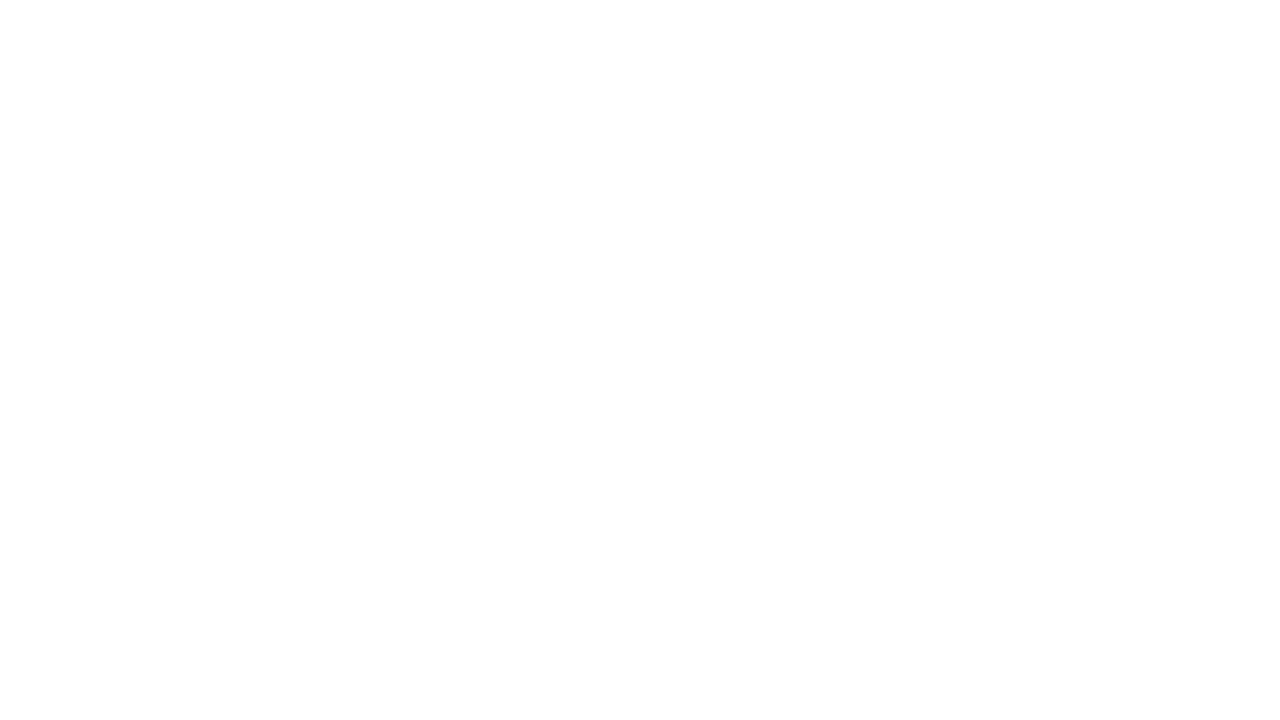

Opened a new tab
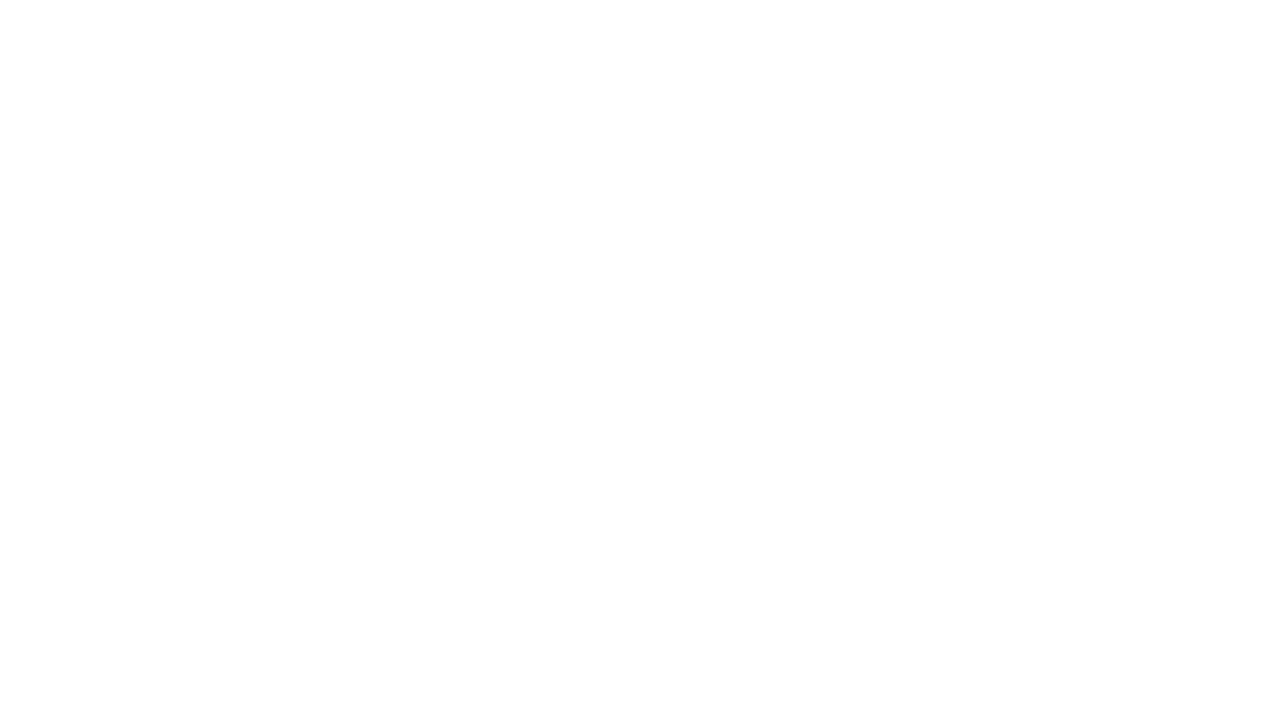

Navigated to alerts page in new tab
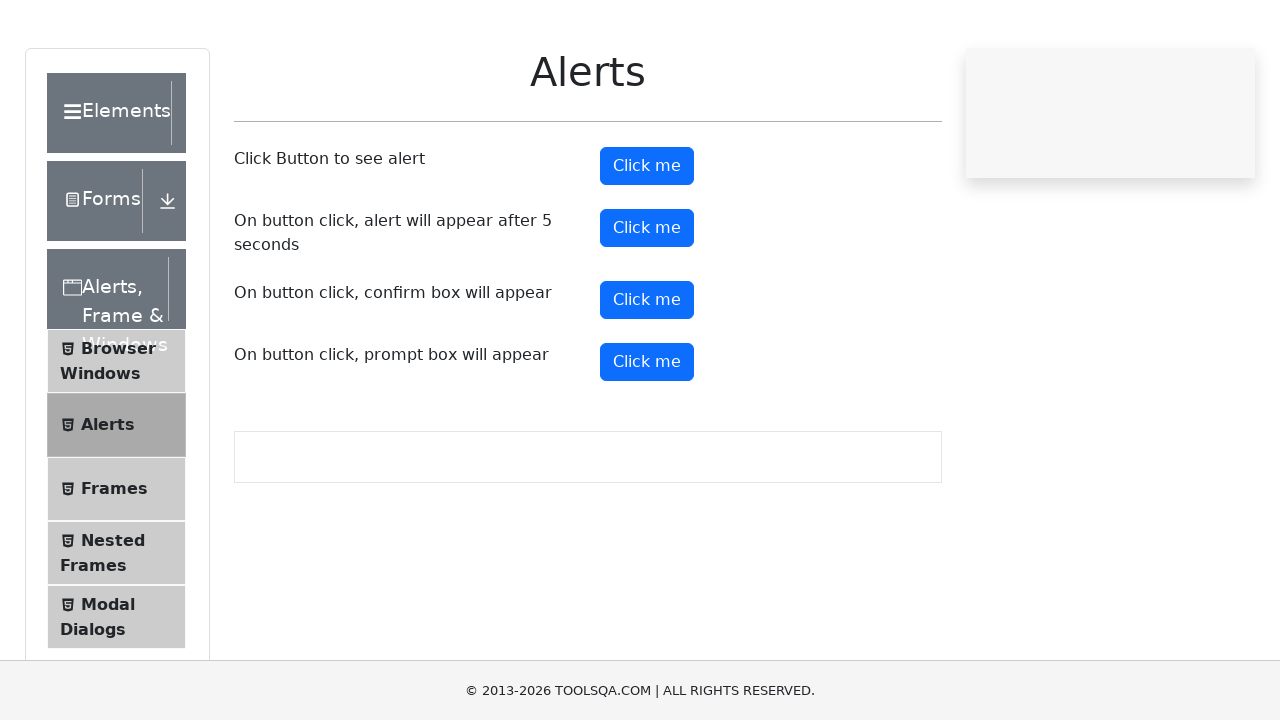

Set up dialog handler to accept alerts
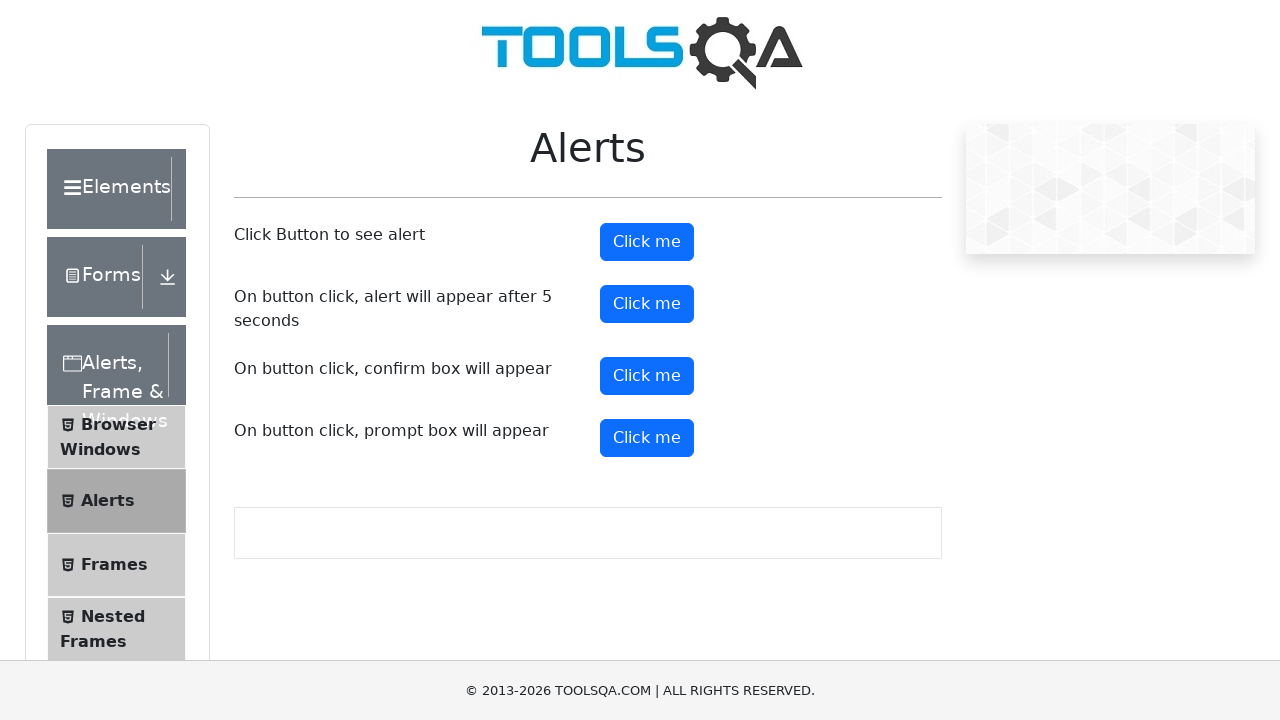

Clicked alert button to trigger alert at (647, 242) on #alertButton
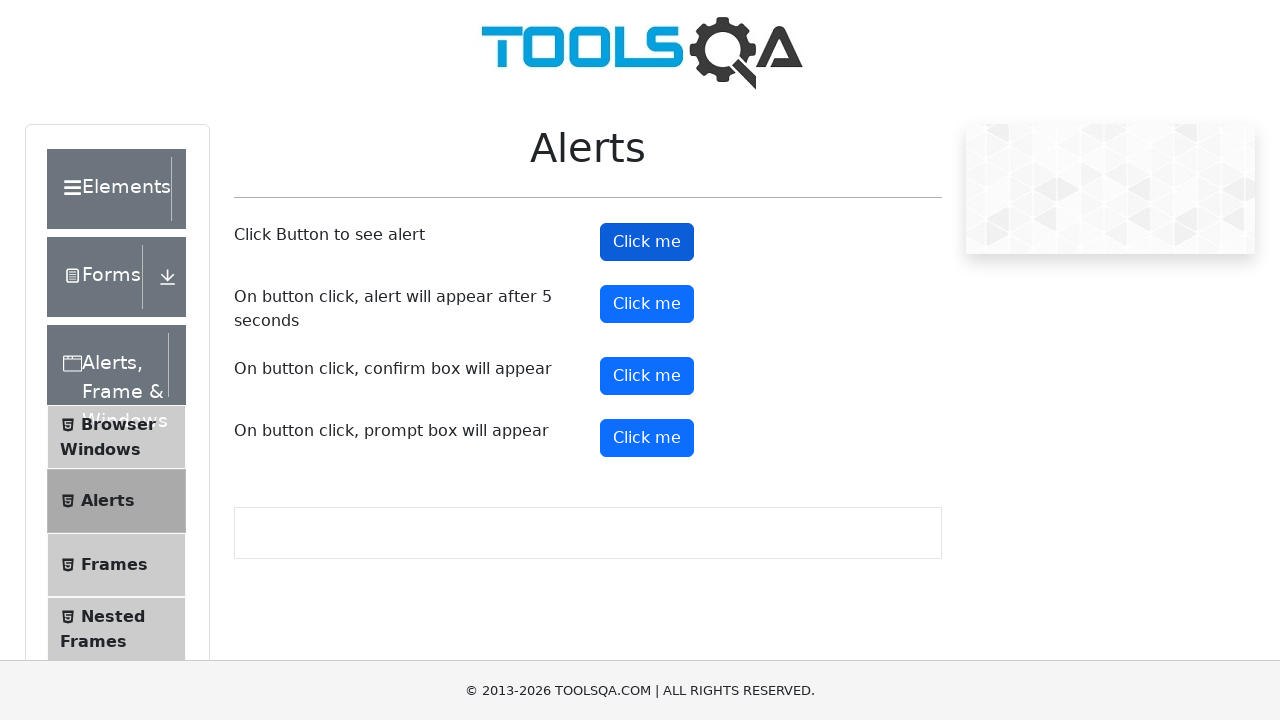

Switched back to original page
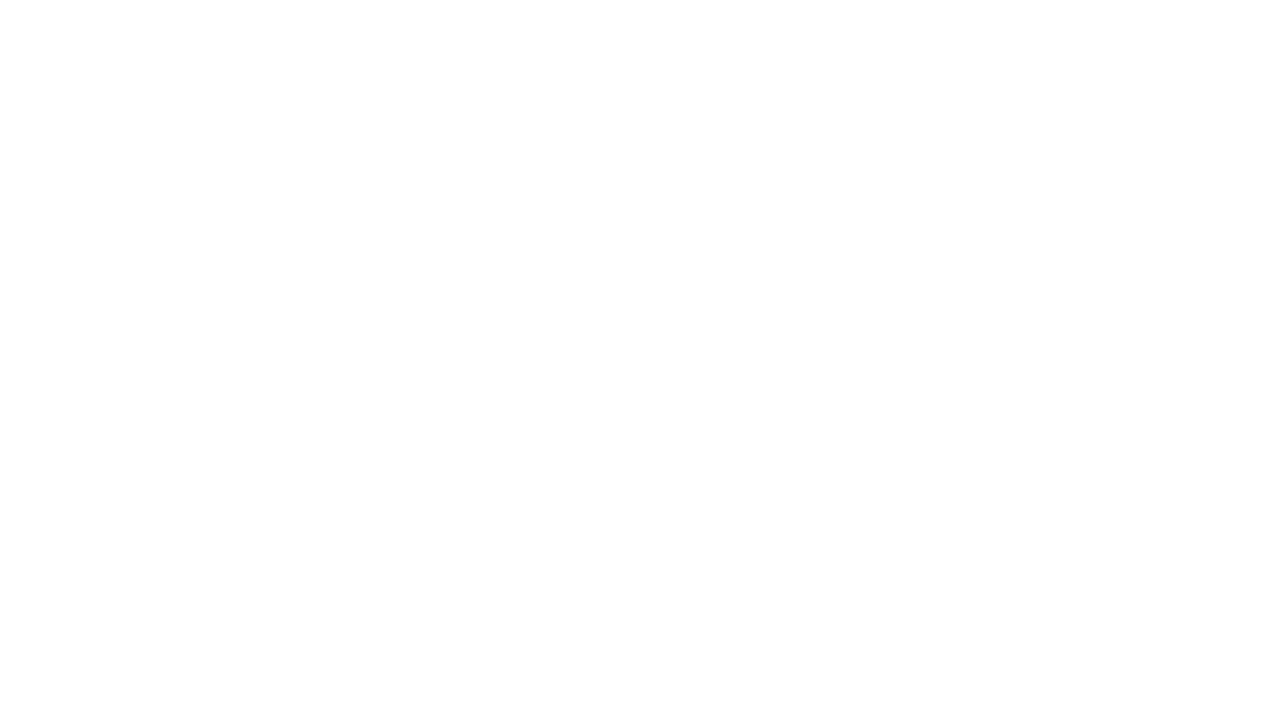

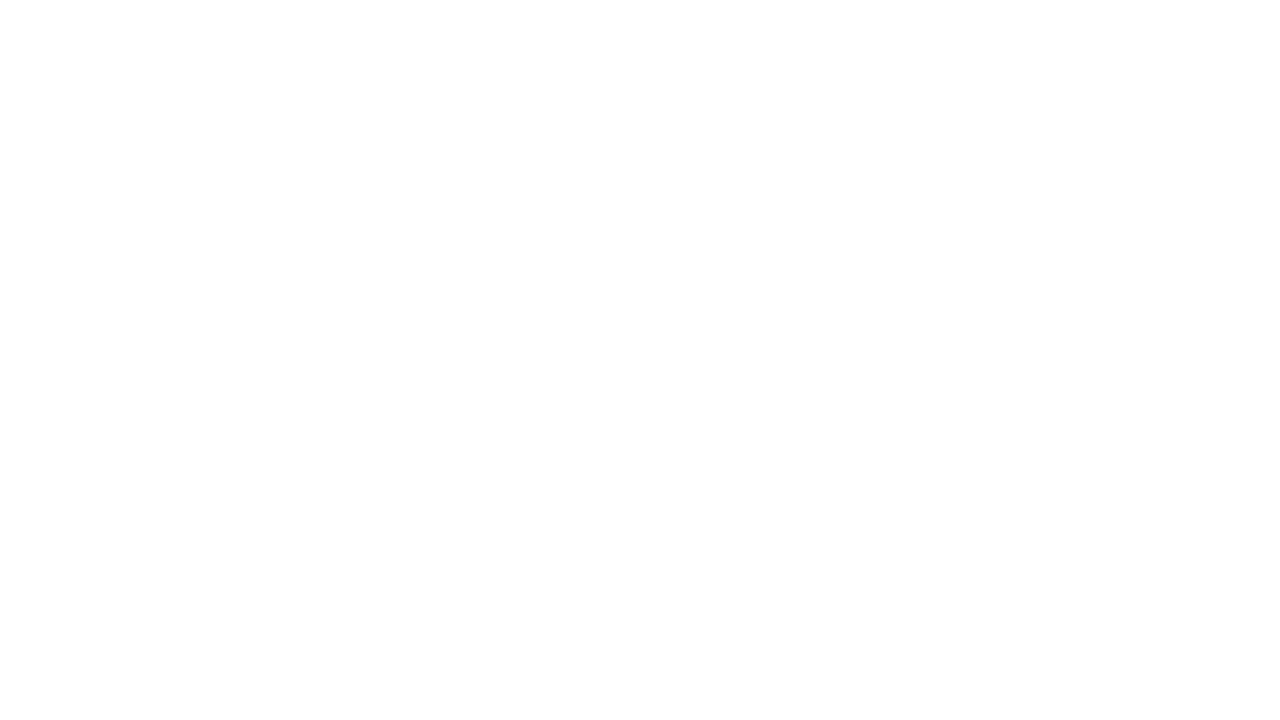